Tests the search functionality on Python.org by entering "pycon" in the search box and submitting the search form

Starting URL: http://www.python.org

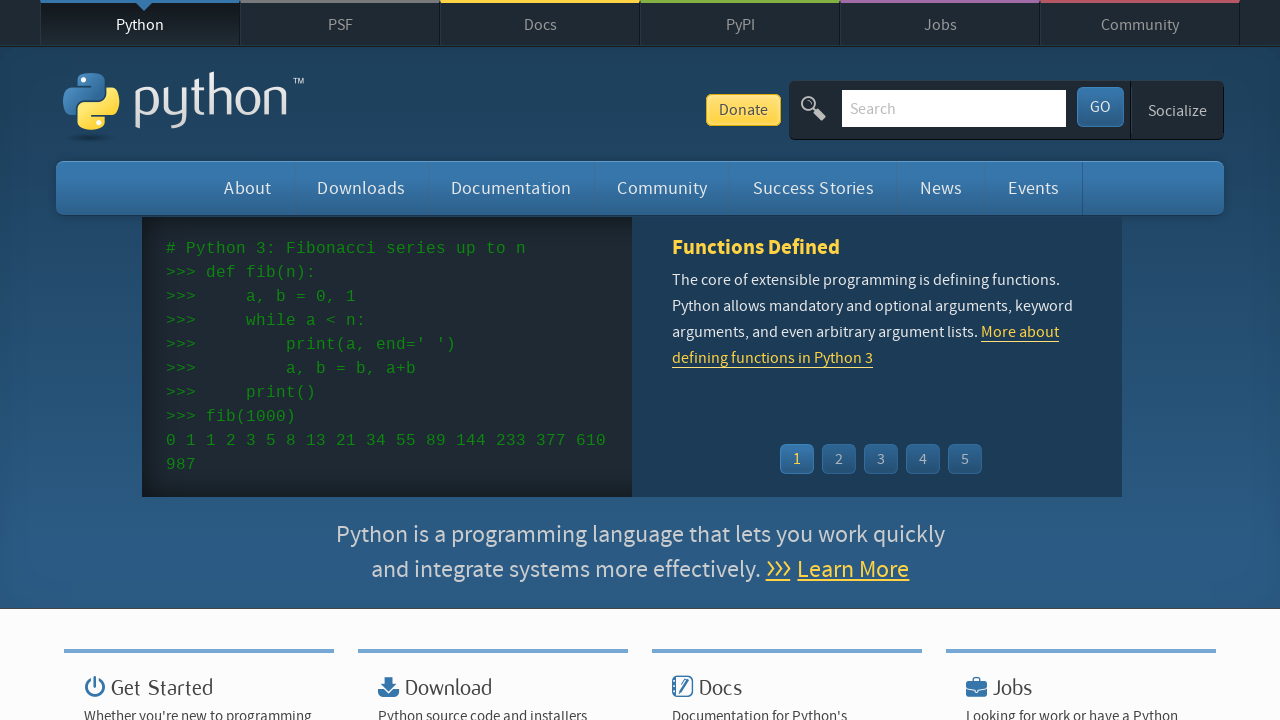

Filled search box with 'pycon' on input[name='q']
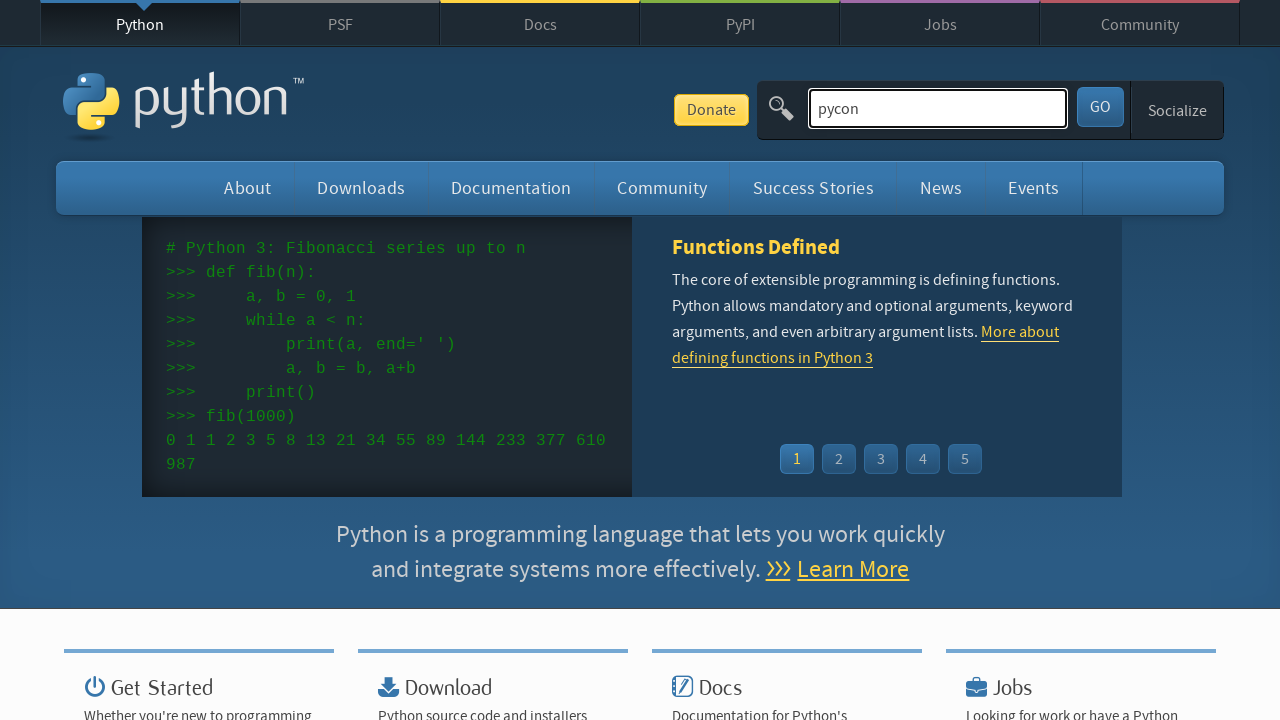

Submitted search form by pressing Enter on input[name='q']
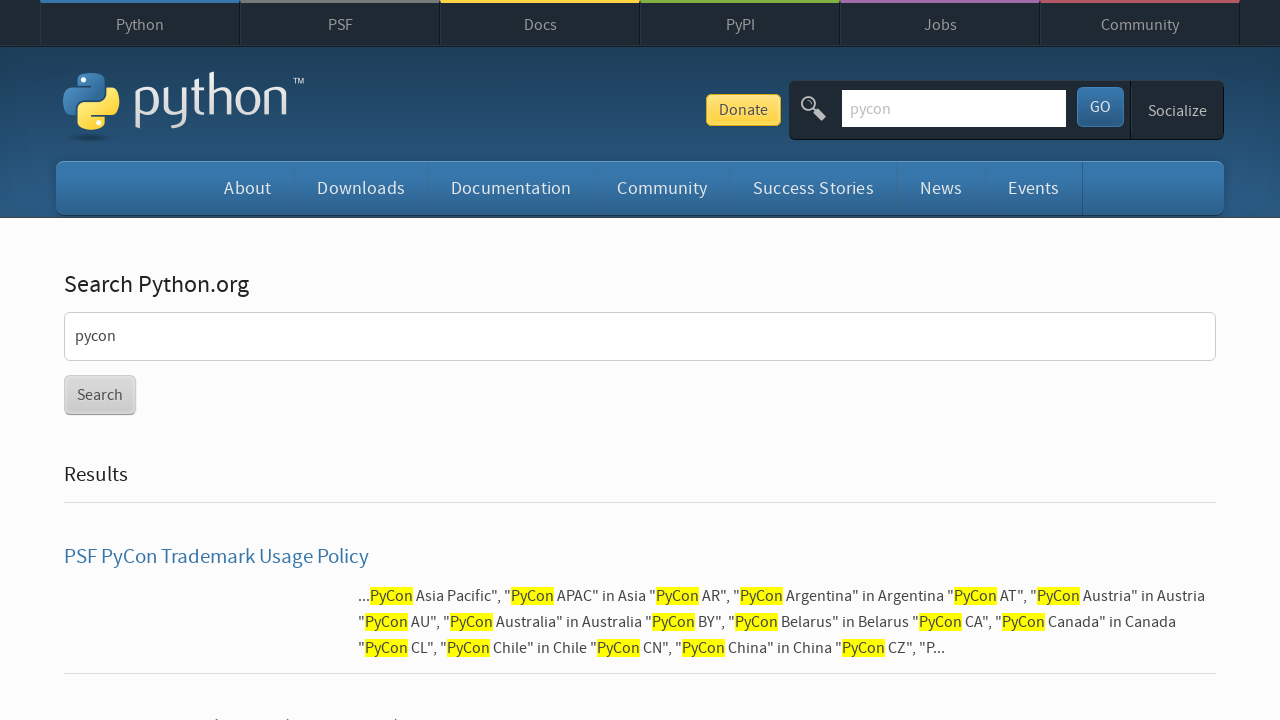

Search results page loaded (networkidle)
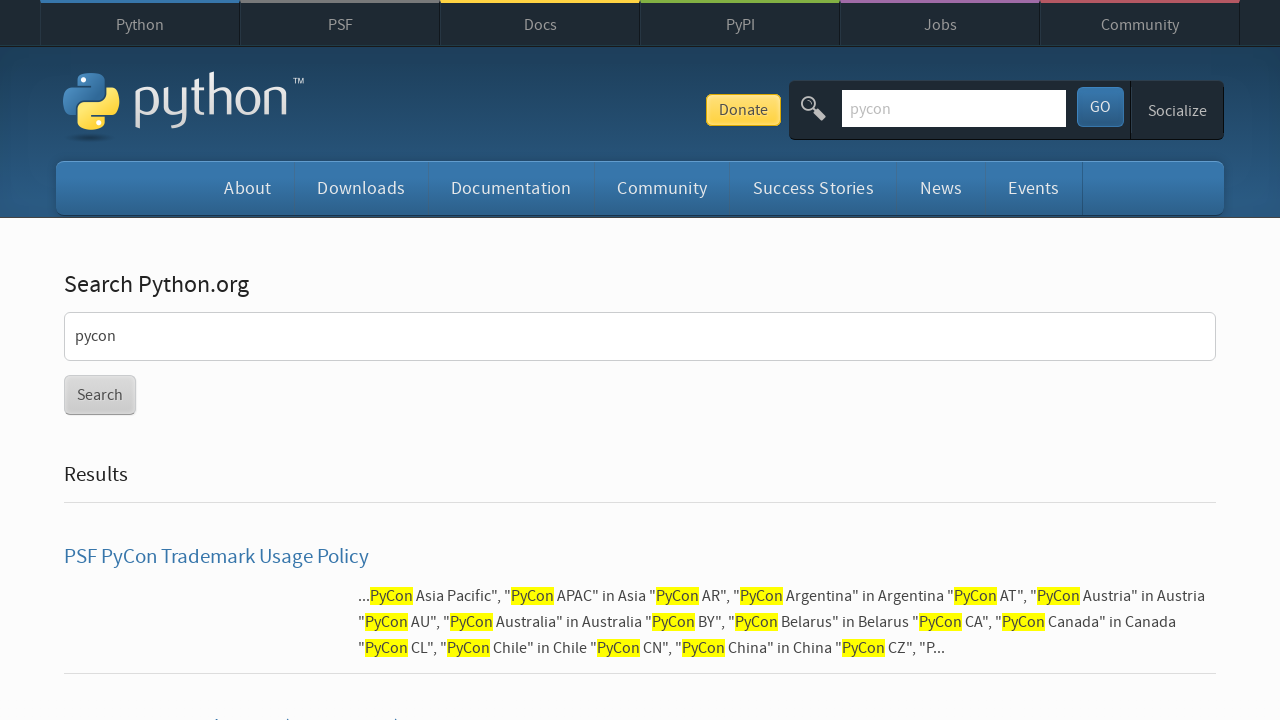

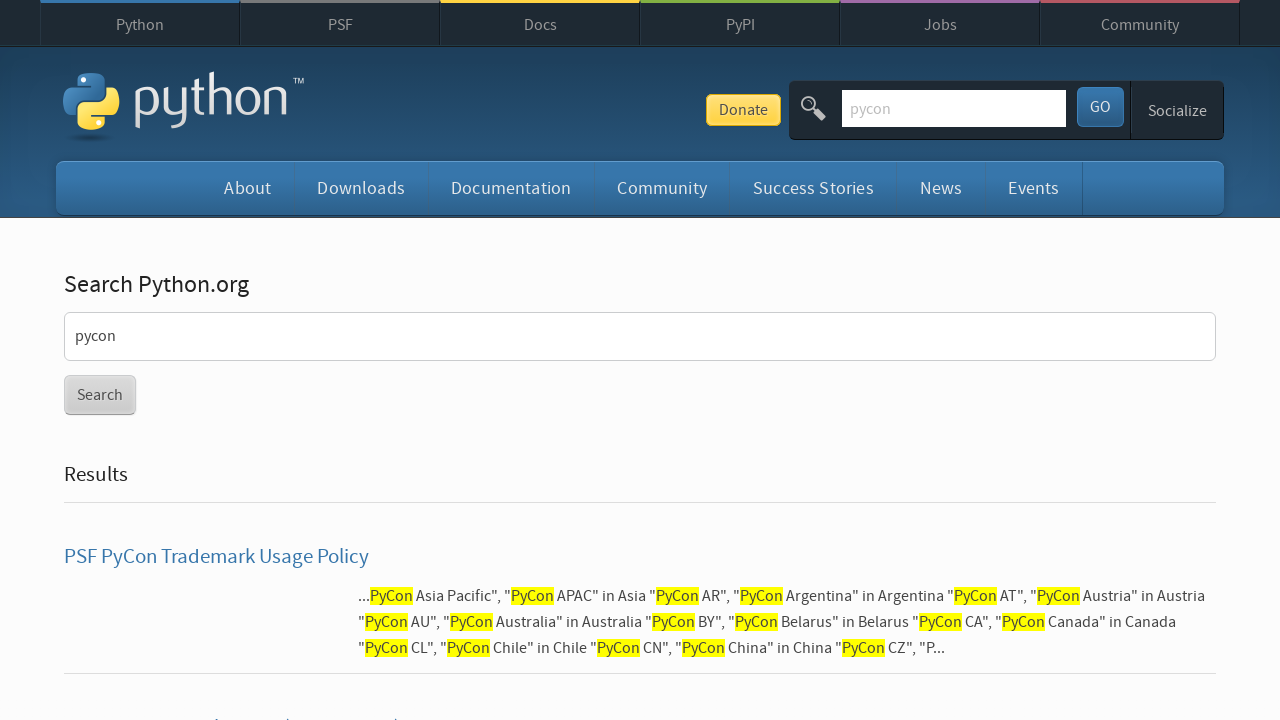